Tests a registration form by filling three required input fields with text, submitting the form, and verifying that a success message appears confirming successful registration.

Starting URL: http://suninjuly.github.io/registration1.html

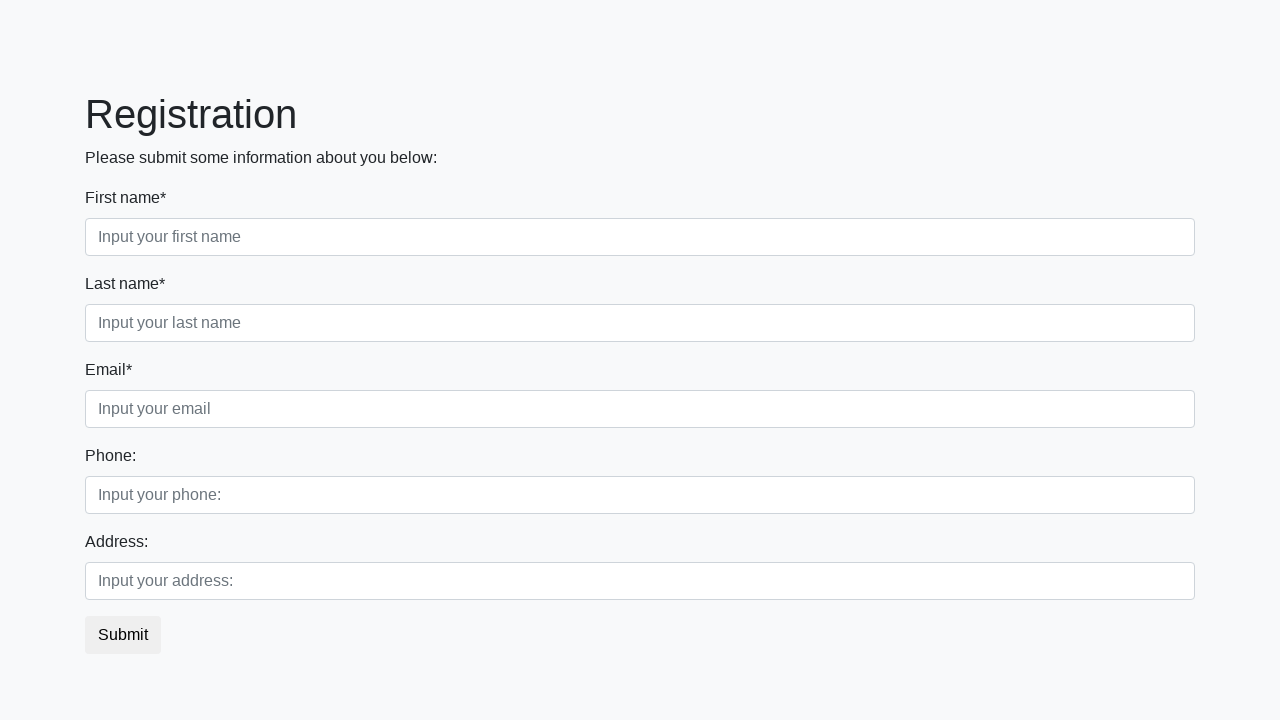

Filled first required input field with 'Michael' on input.first:required
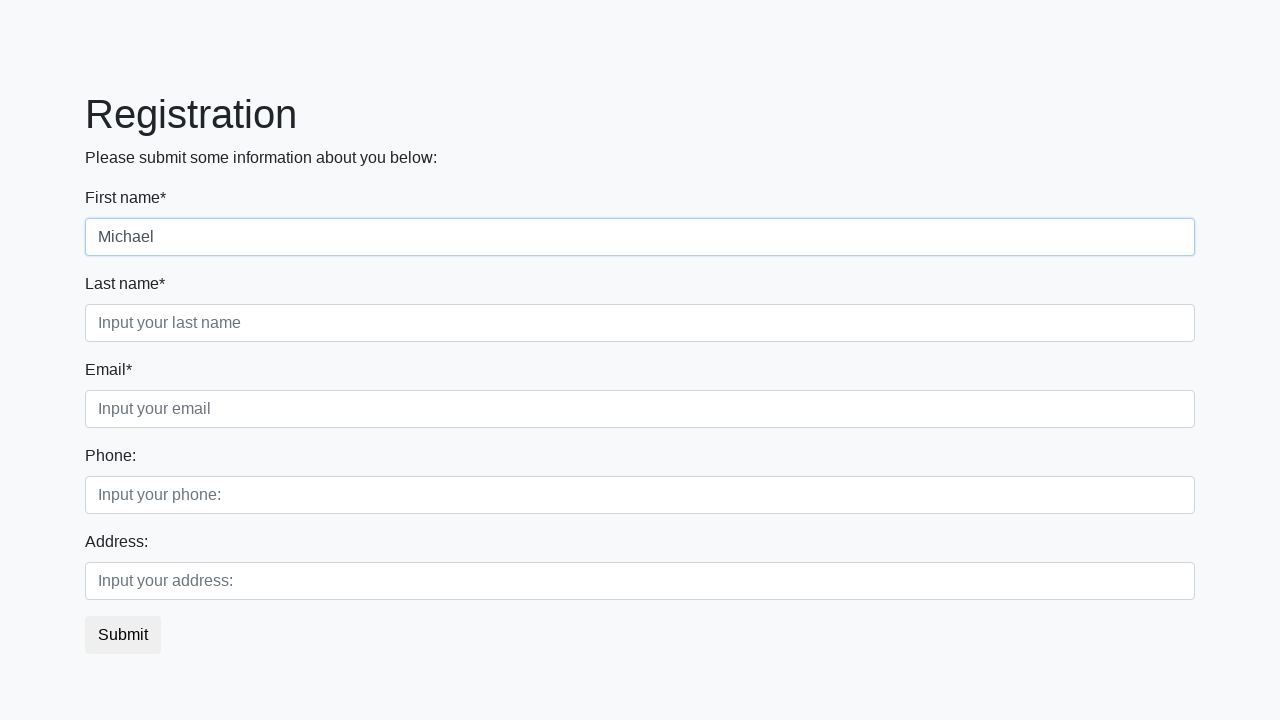

Filled second required input field with 'Johnson' on input.second:required
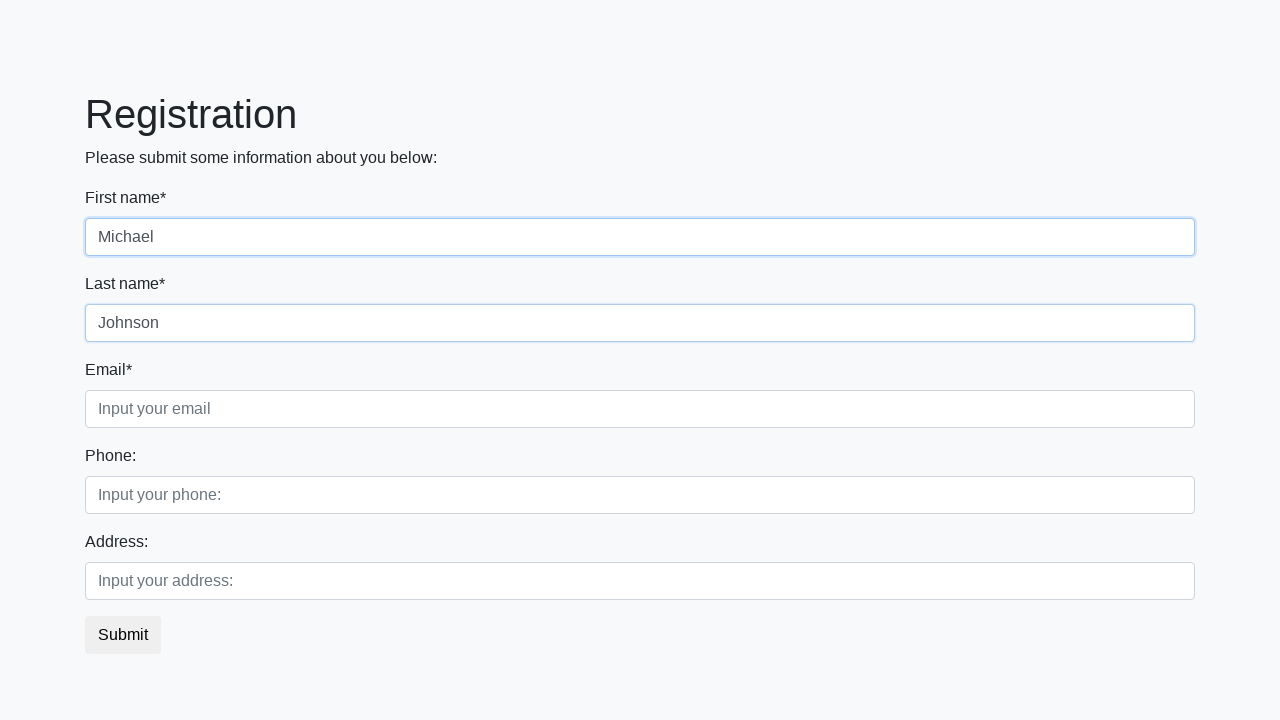

Filled third required input field with 'Developer' on input.third:required
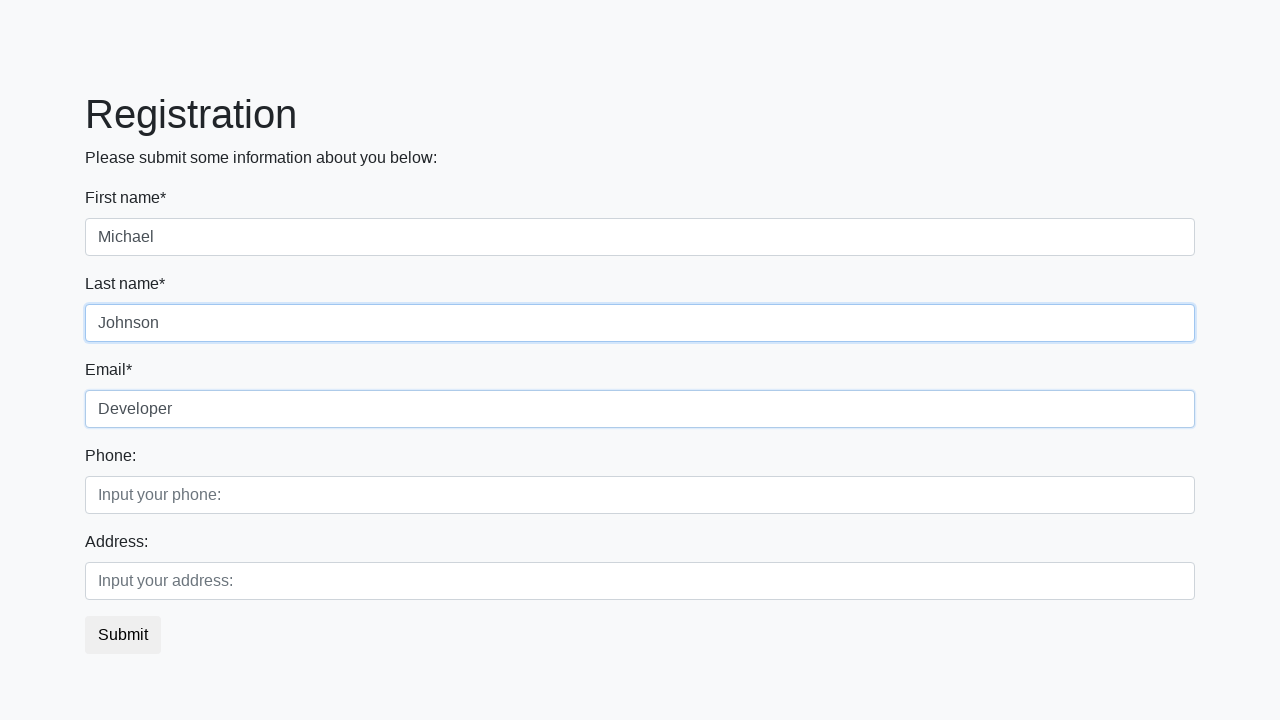

Clicked the submit button to register at (123, 635) on button.btn
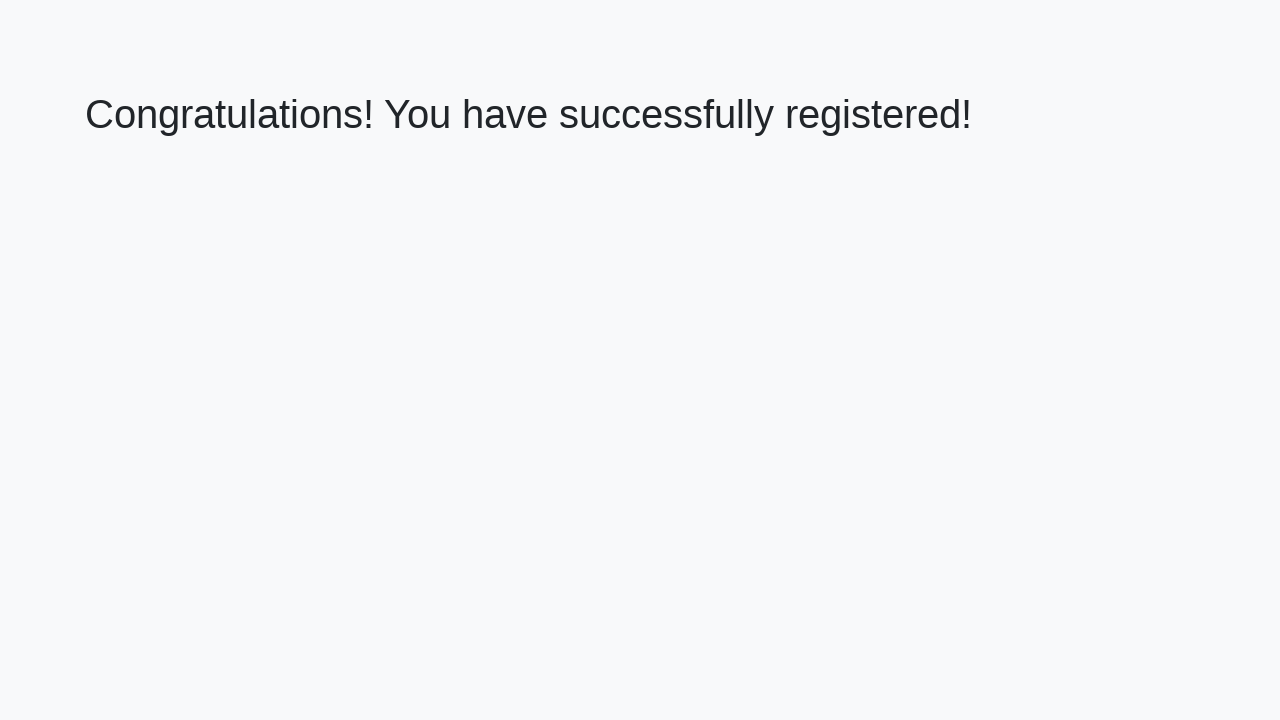

Success message header loaded
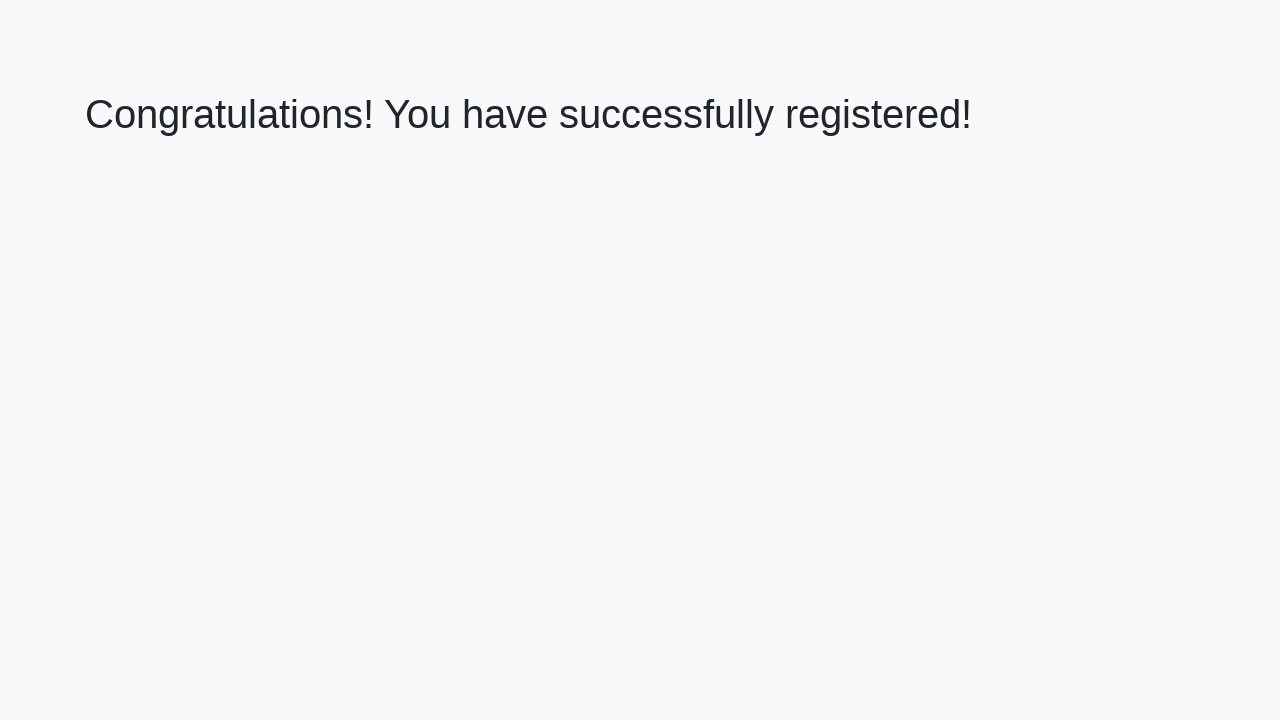

Retrieved success message text content
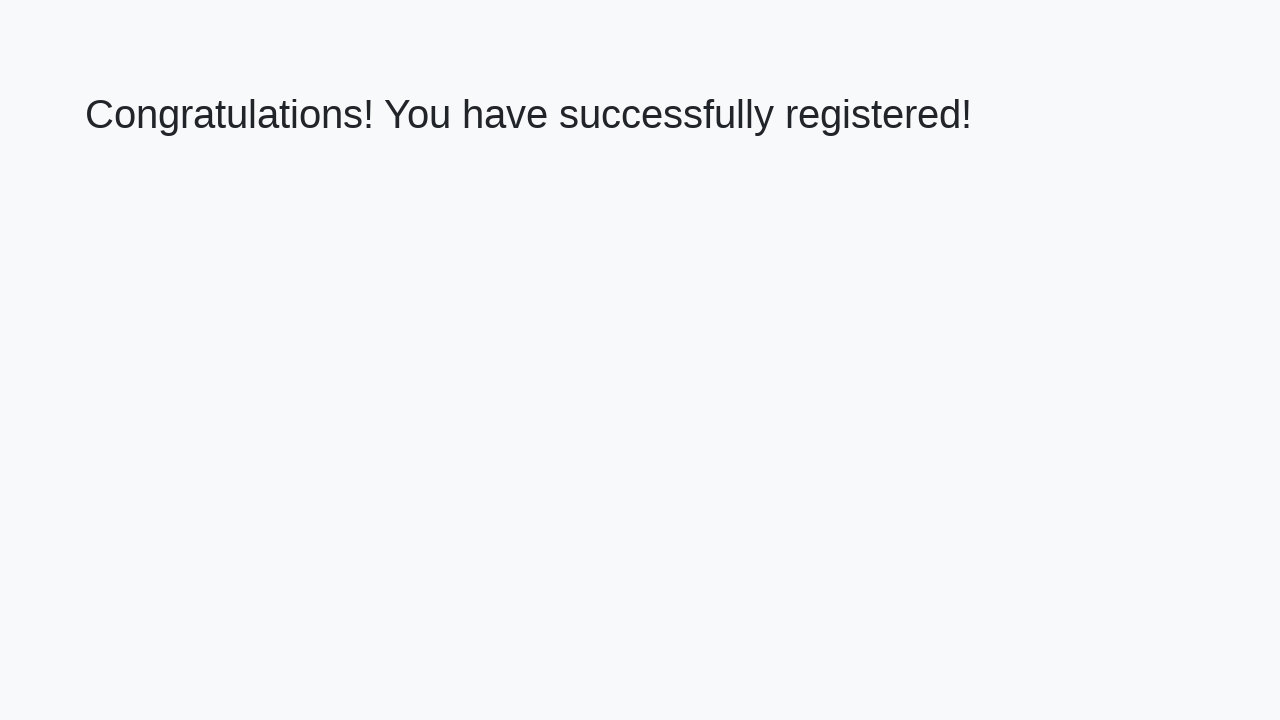

Verified success message: 'Congratulations! You have successfully registered!'
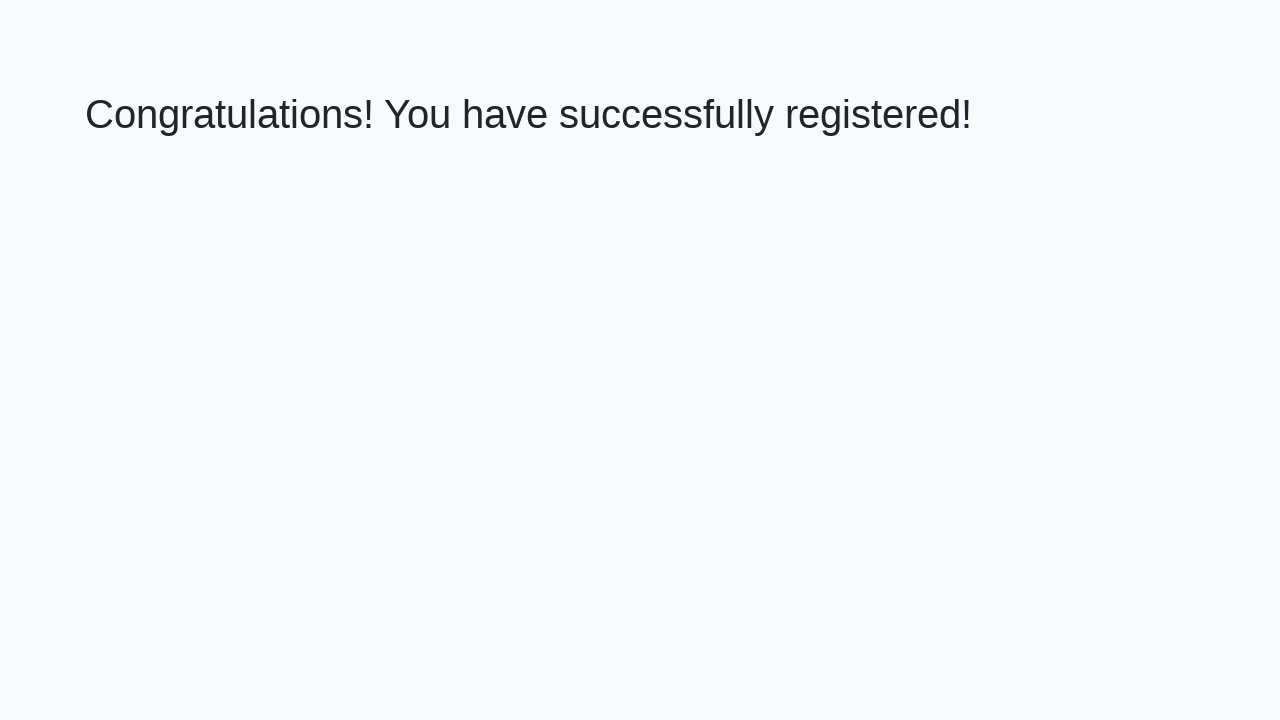

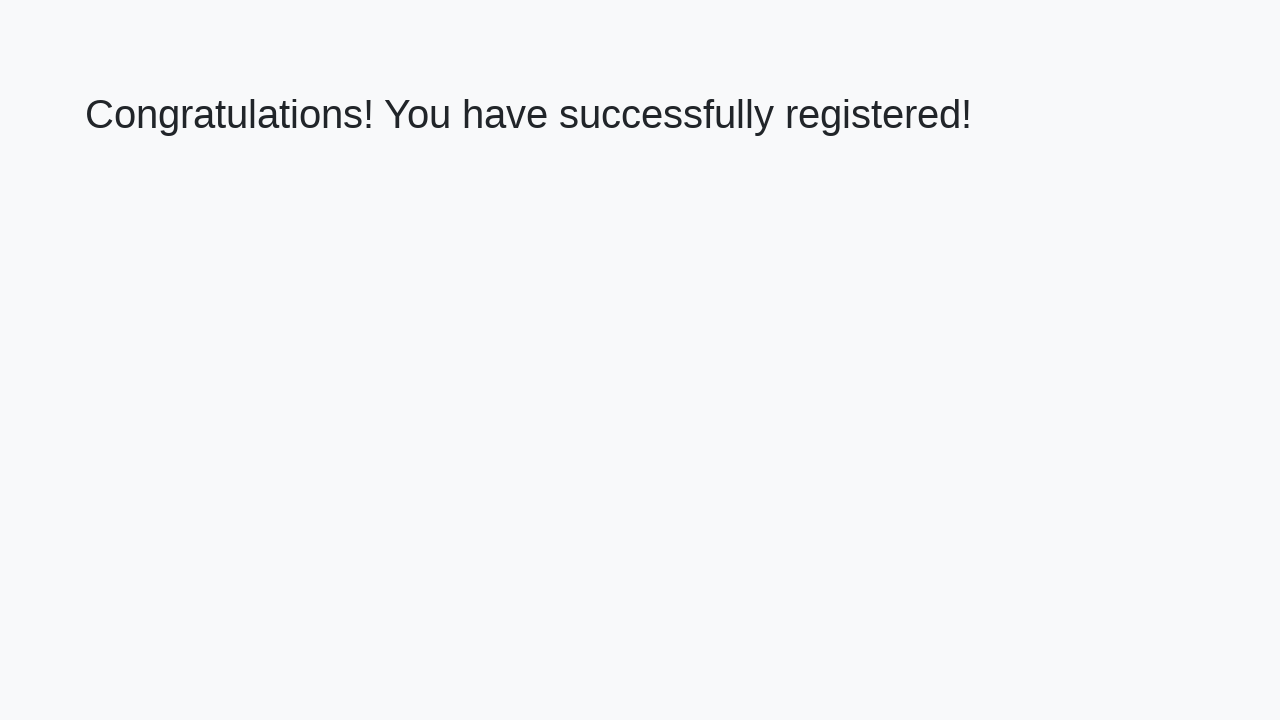